Tests JavaScript alert handling by clicking a button to trigger an alert, then accepting the alert dialog.

Starting URL: https://demo.automationtesting.in/Alerts.html

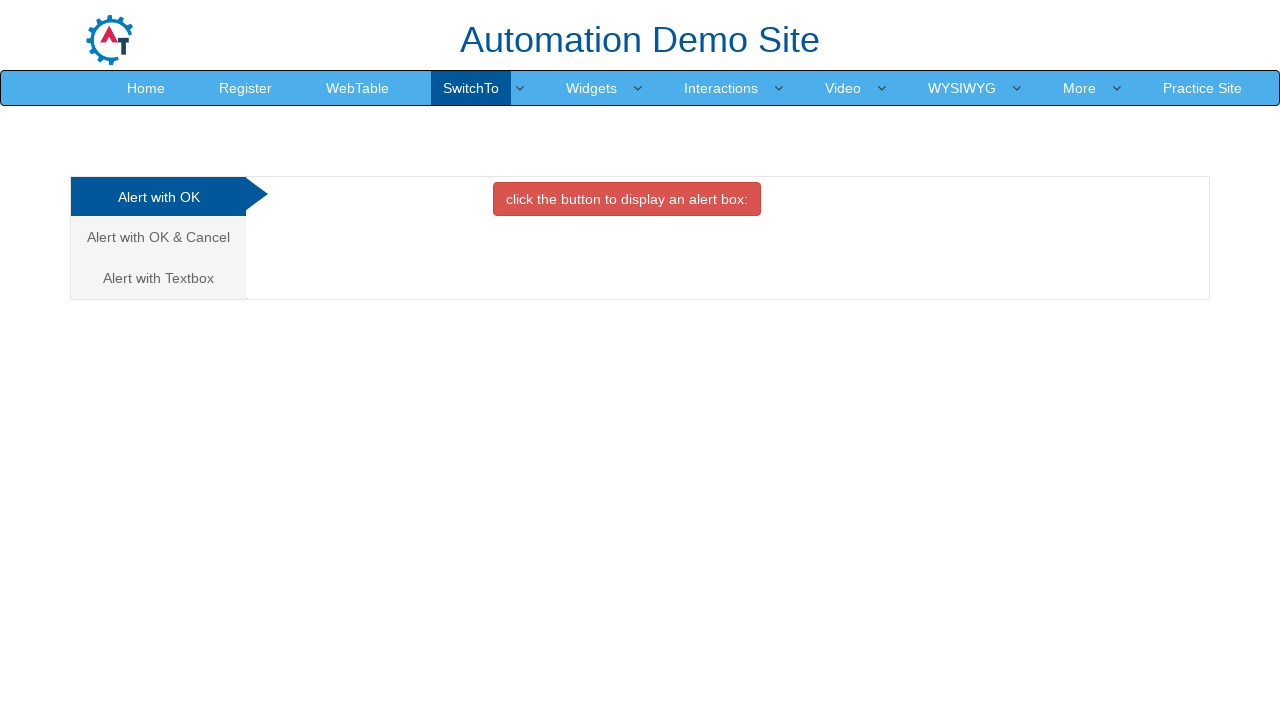

Clicked on the first tab link (Alert with OK) at (158, 197) on xpath=/html/body/div[1]/div/div/div/div[1]/ul/li[1]/a
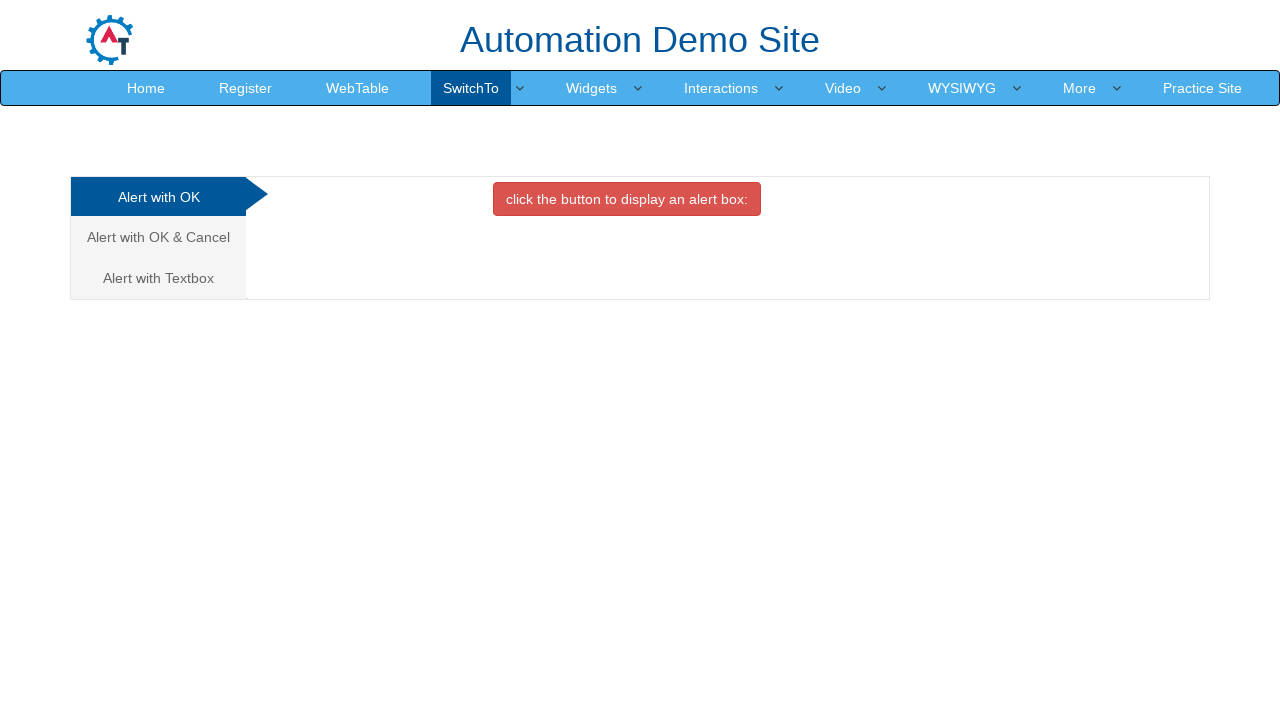

Clicked the button to trigger the alert at (627, 199) on #OKTab button
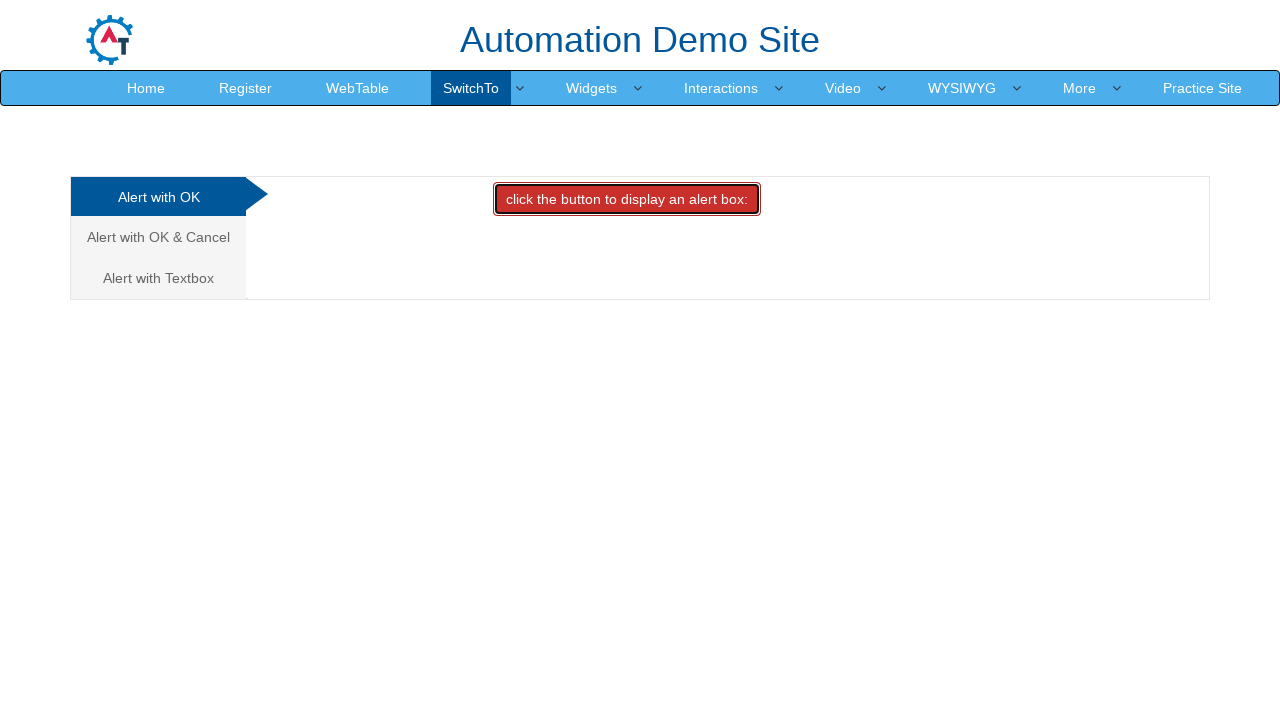

Set up dialog handler to accept alerts
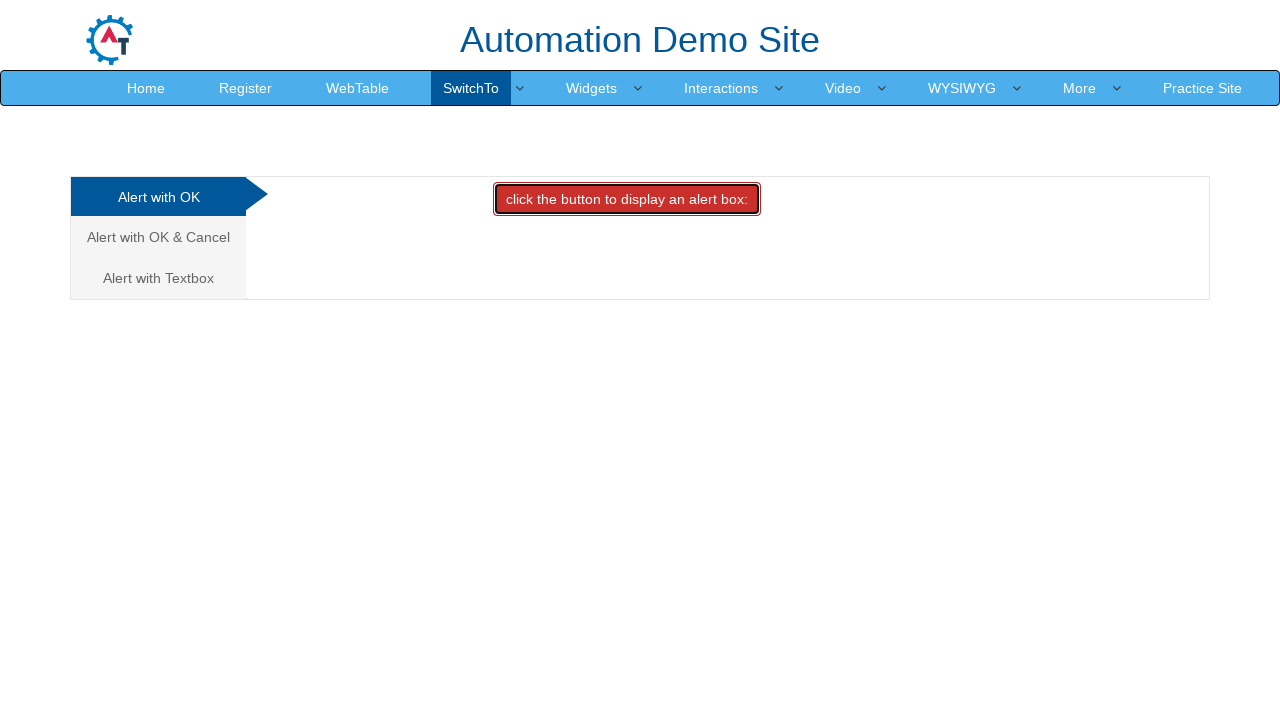

Registered one-time dialog handler with message logging
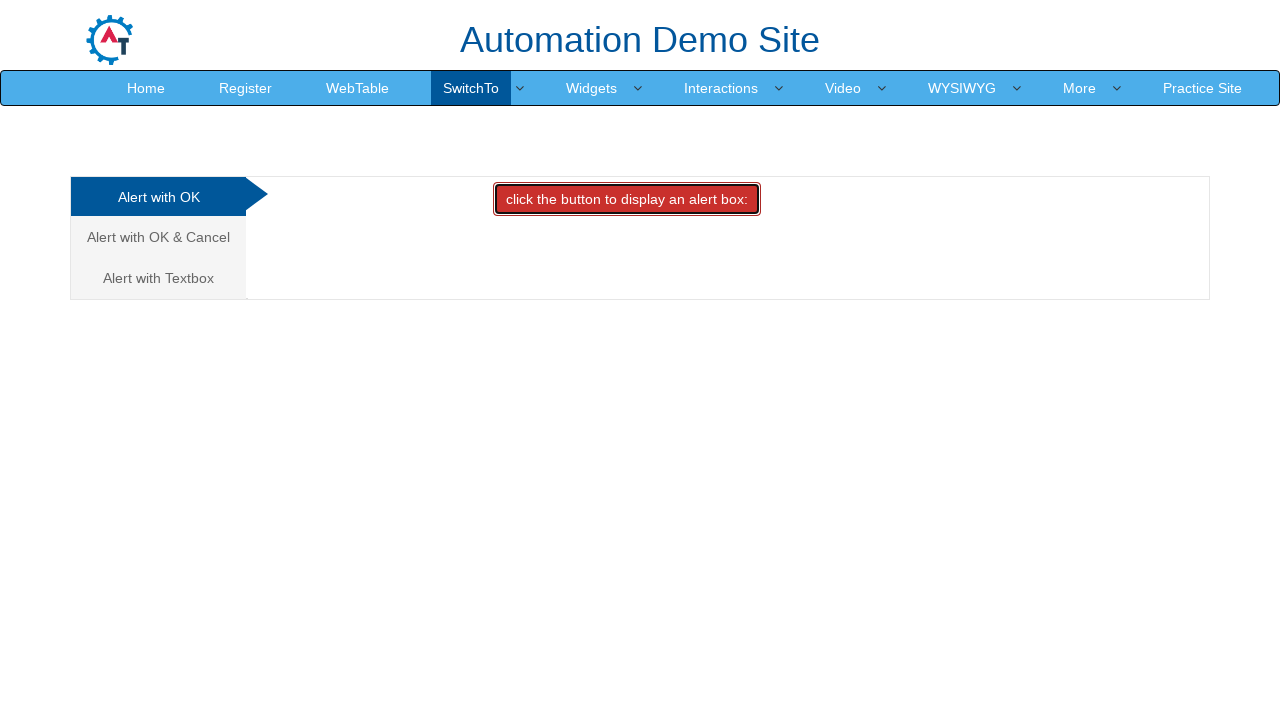

Clicked the button again to trigger alert with handler in place at (627, 199) on #OKTab button
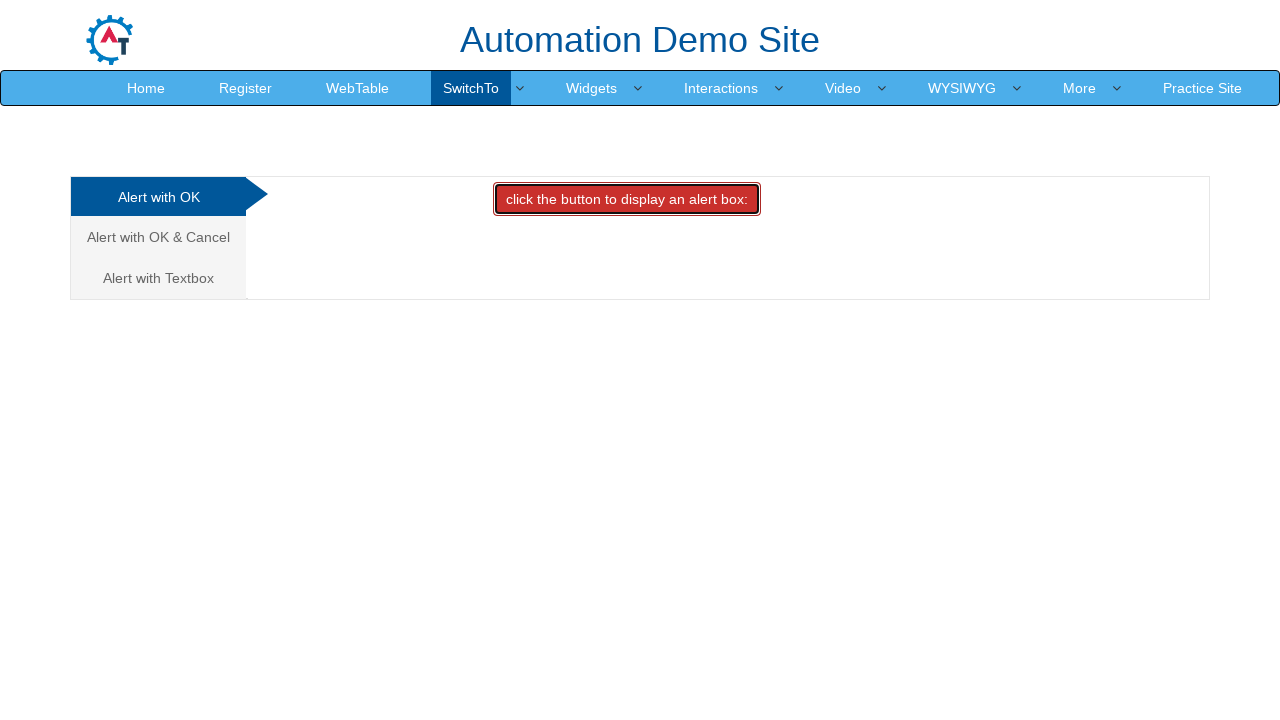

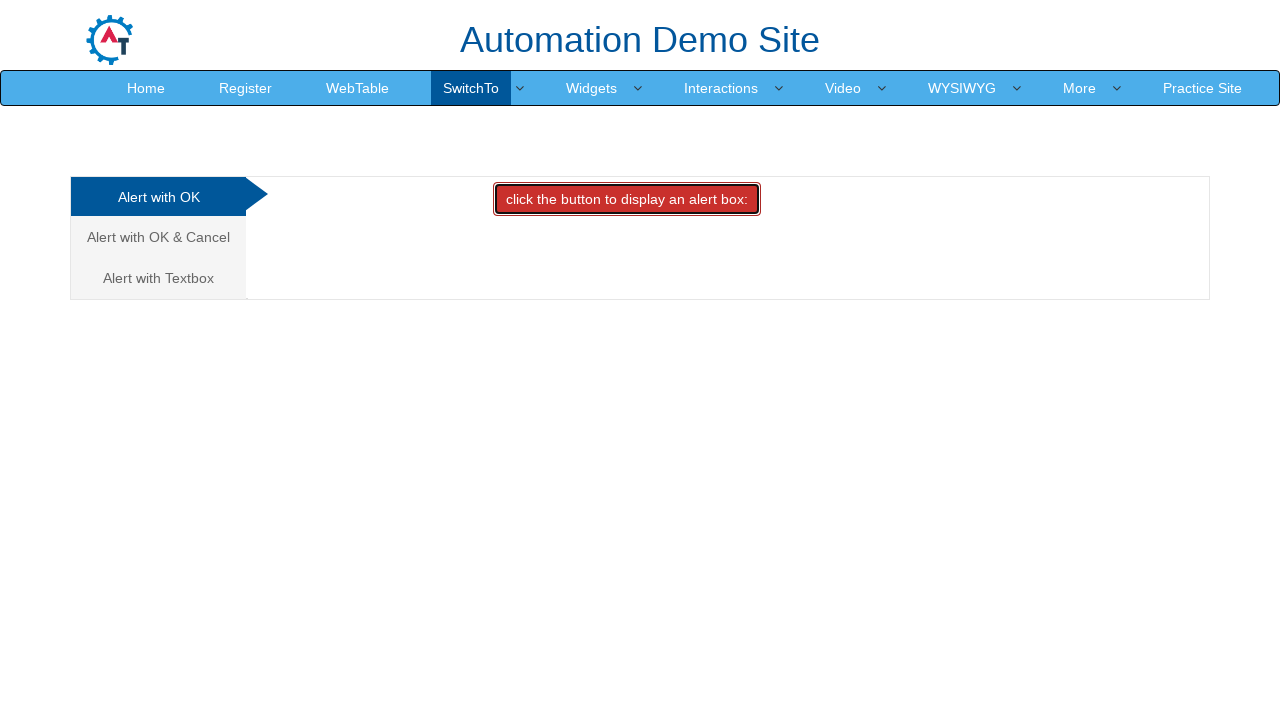